Tests a math exercise form by reading a value from the page, calculating the answer using a logarithmic formula, filling in the result, checking required checkboxes, and submitting the form.

Starting URL: http://suninjuly.github.io/math.html

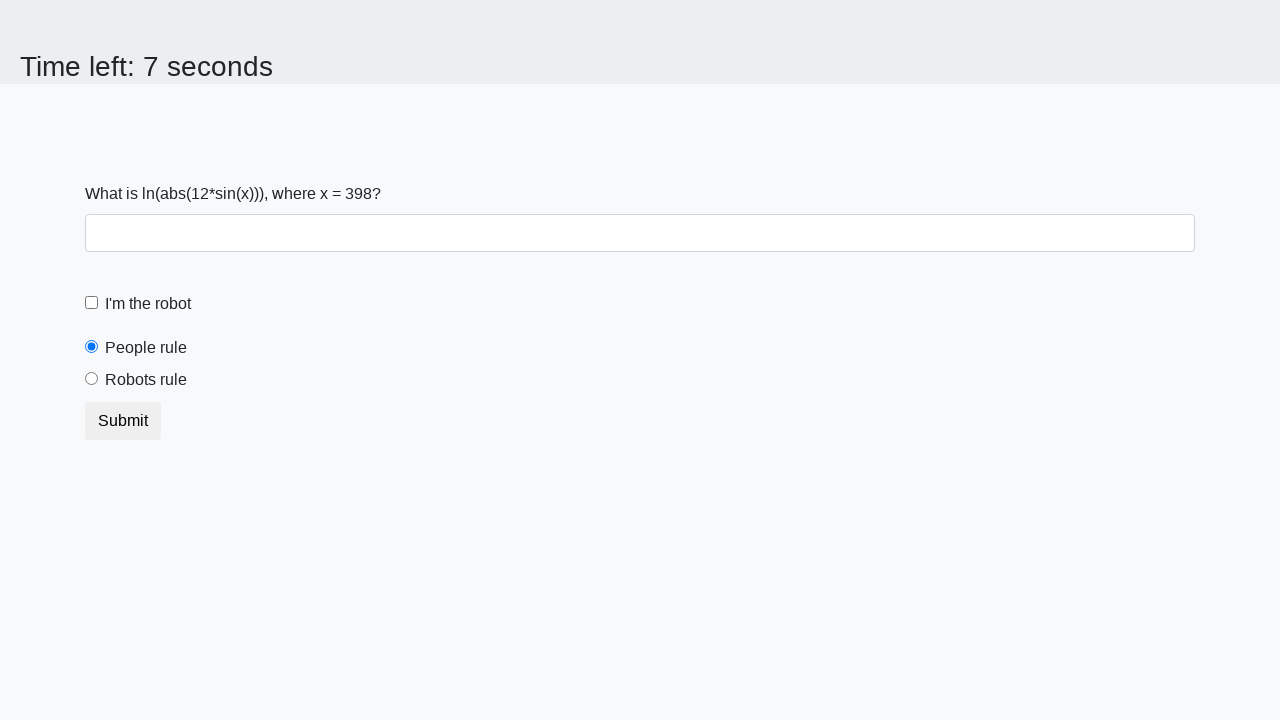

Navigated to math exercise page
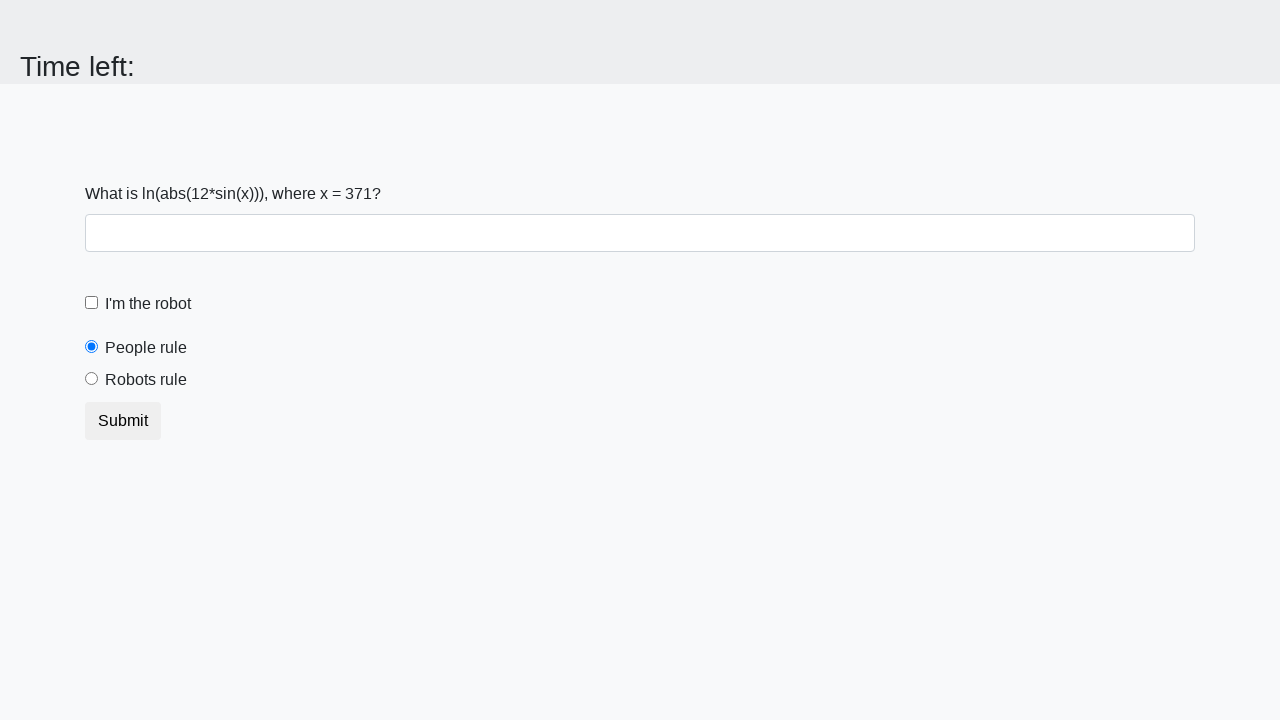

Read x value from page: 371
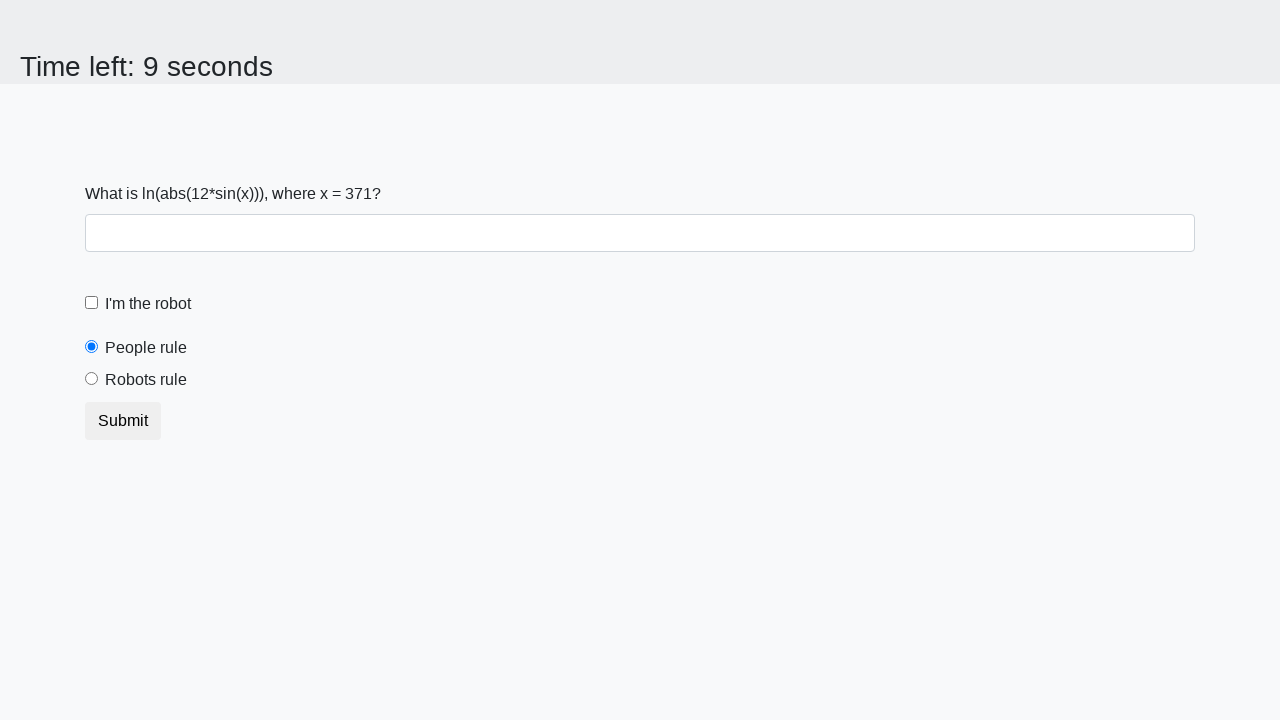

Calculated logarithmic formula result: 1.2398763529366637
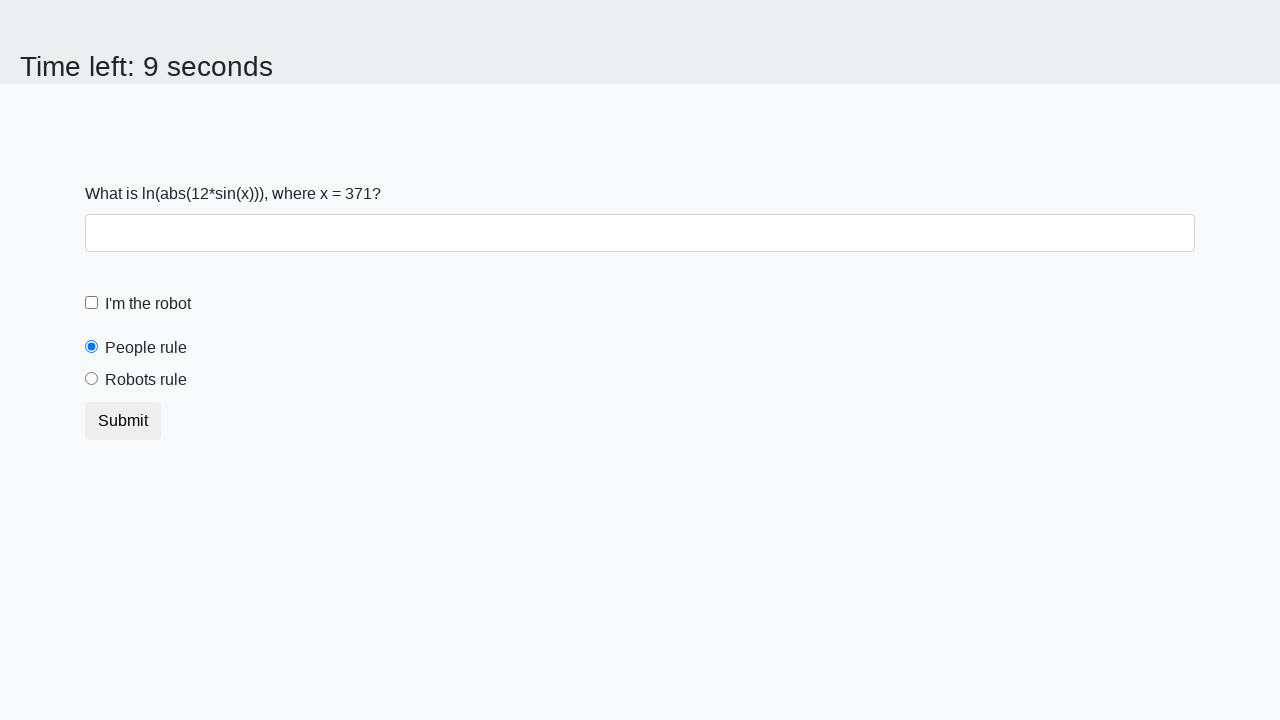

Filled answer field with calculated result on #answer
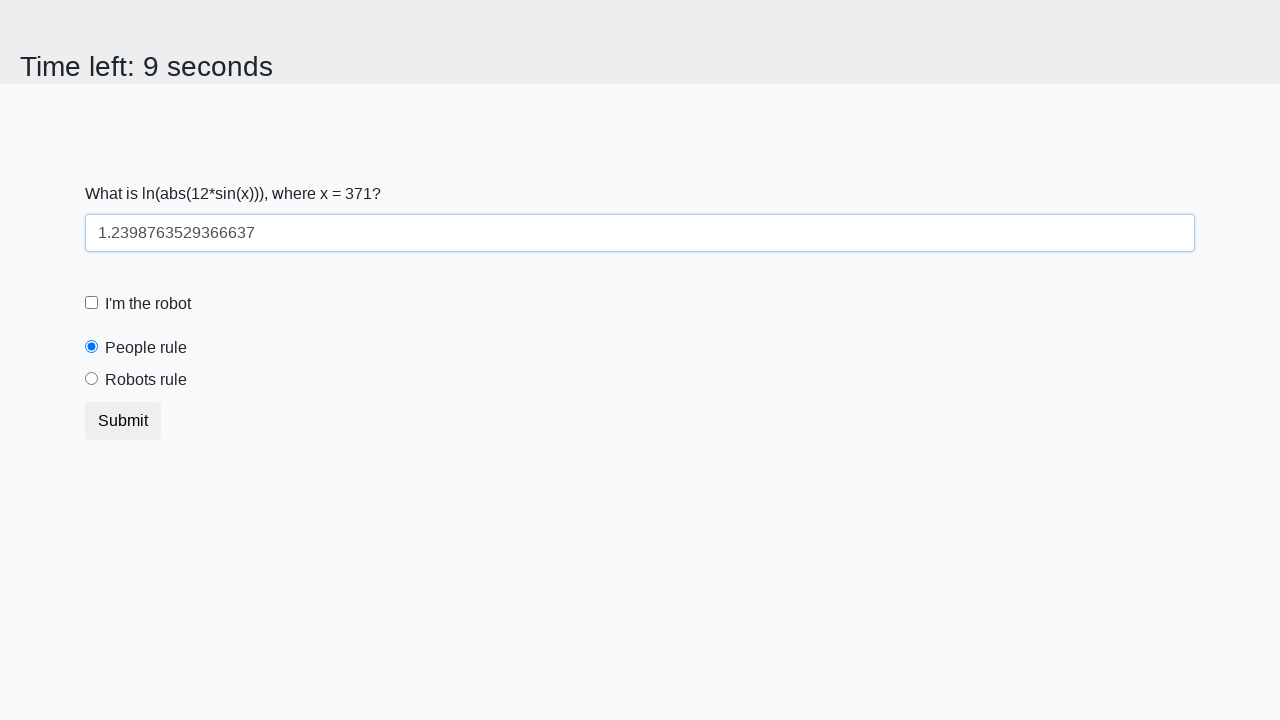

Checked the robot checkbox at (92, 303) on #robotCheckbox
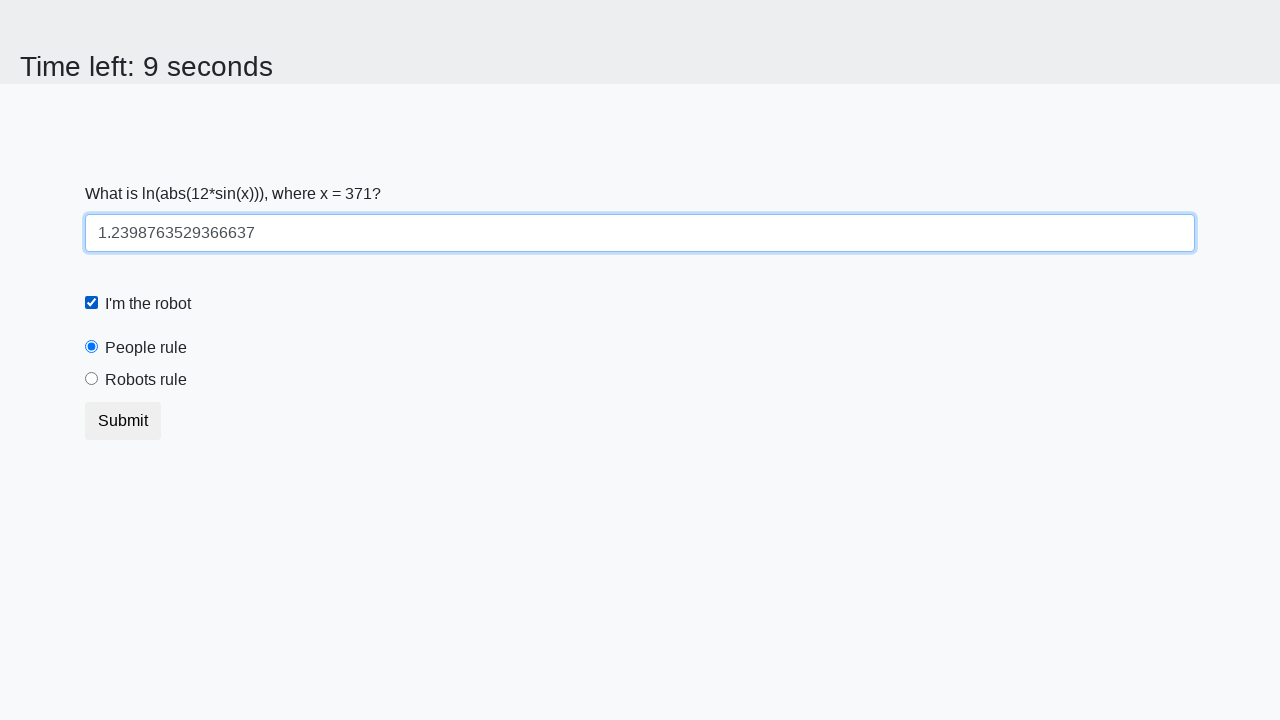

Clicked the robots rule checkbox at (92, 379) on #robotsRule
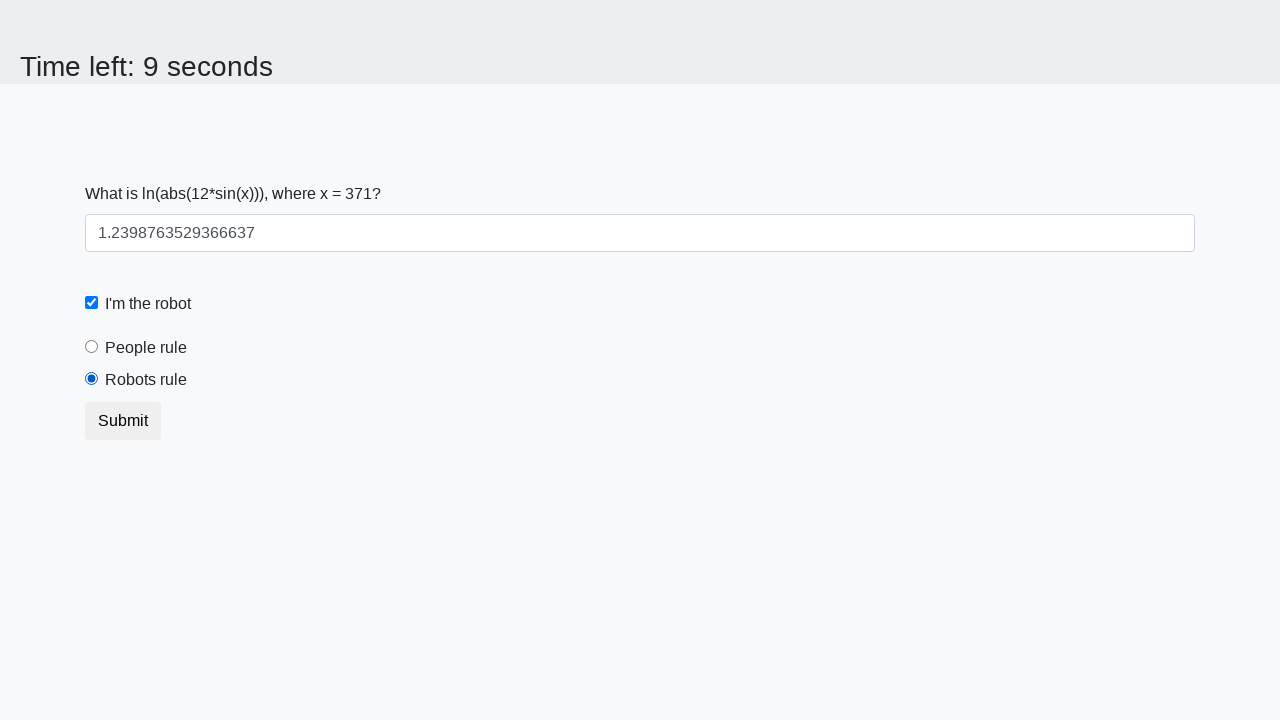

Submitted the math exercise form at (123, 421) on button[type='submit']
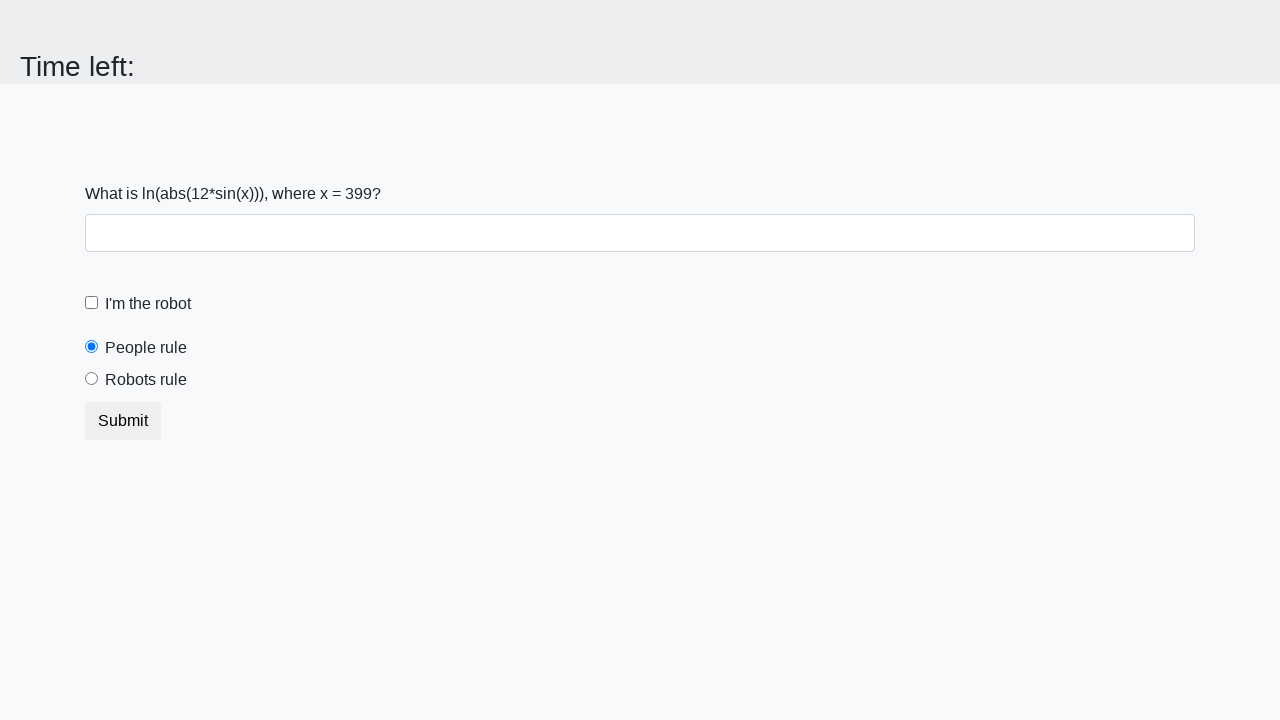

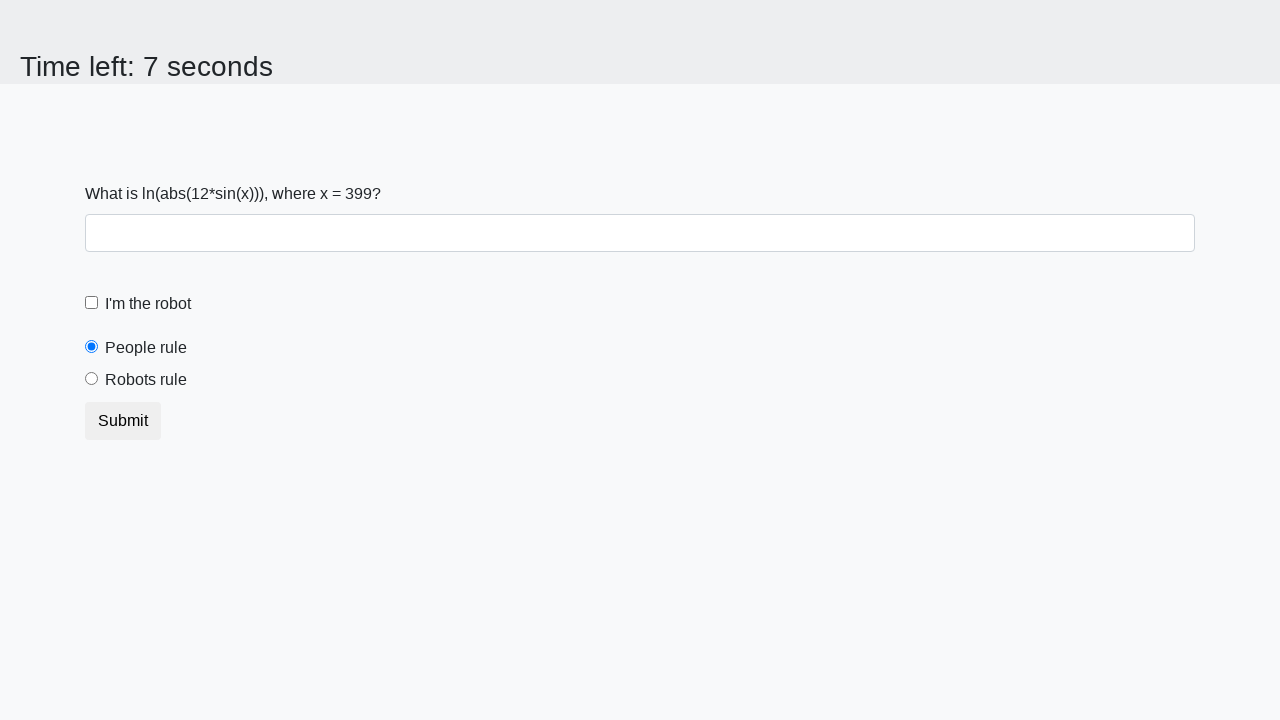